Tests opening the login modal (incomplete test with TODO)

Starting URL: http://speak-ukrainian.eastus2.cloudapp.azure.com/dev/

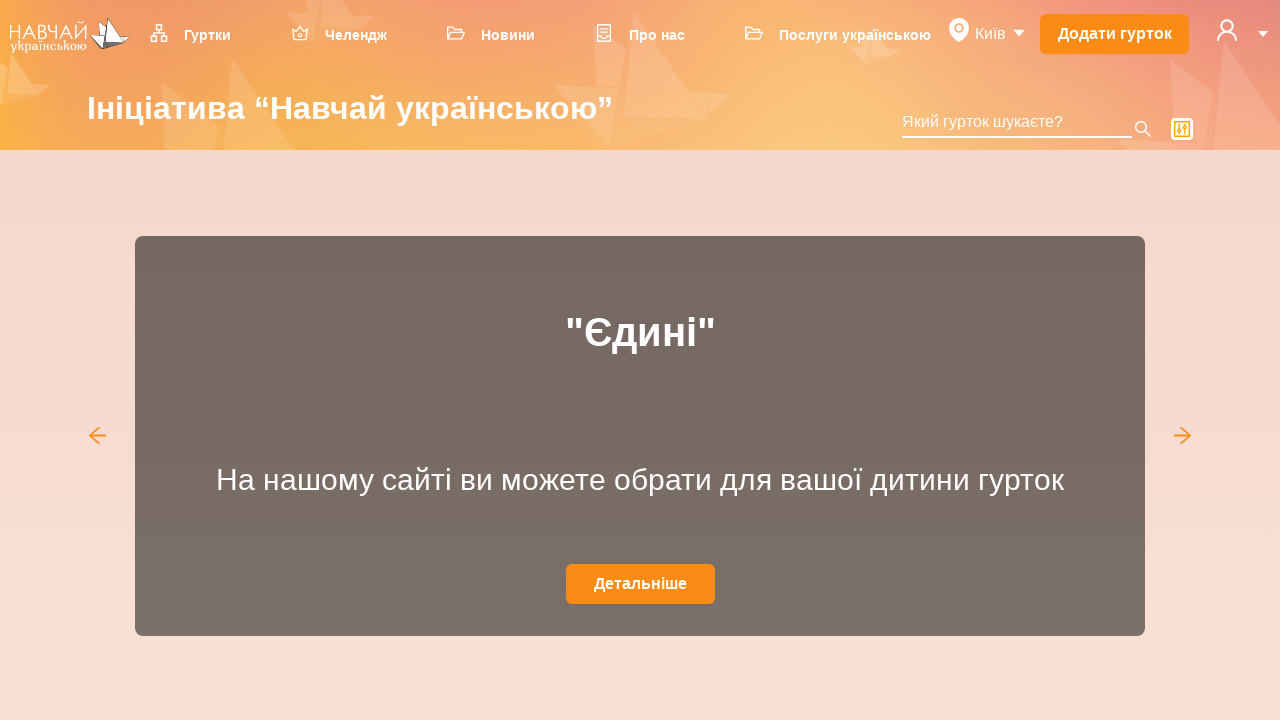

Clicked user icon to open dropdown menu at (1227, 30) on svg[data-icon='user']
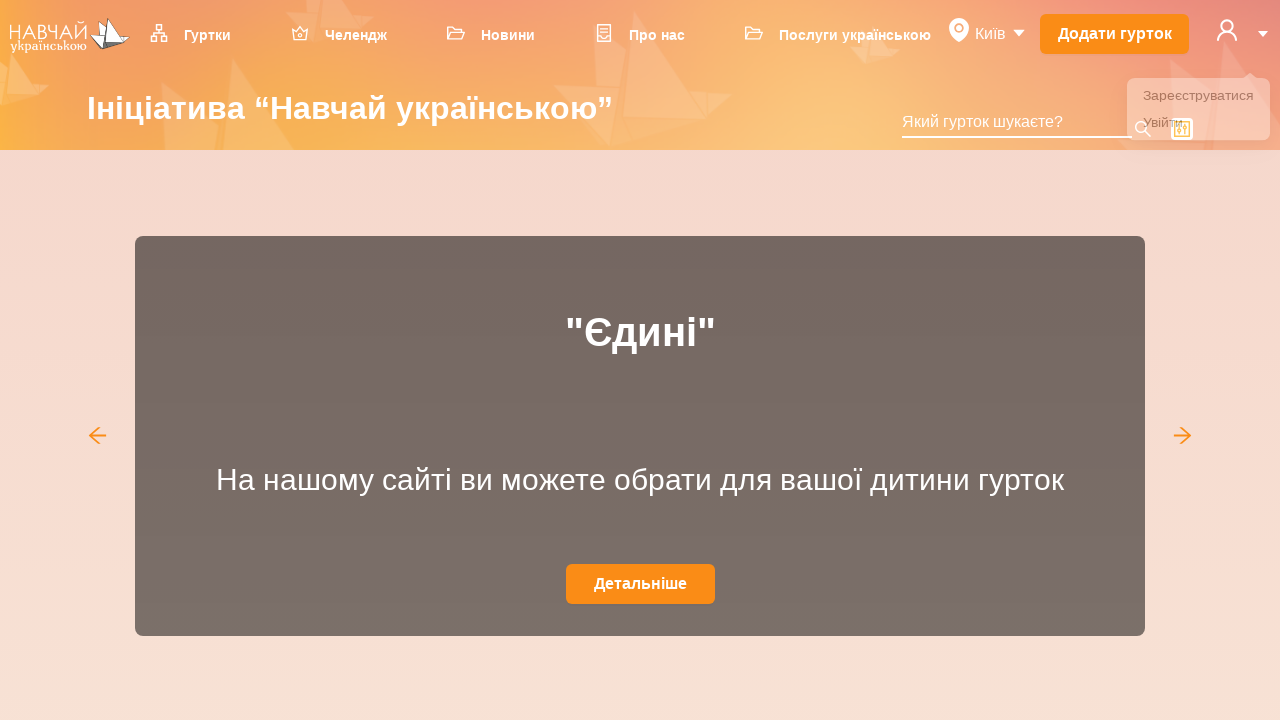

Dropdown menu appeared
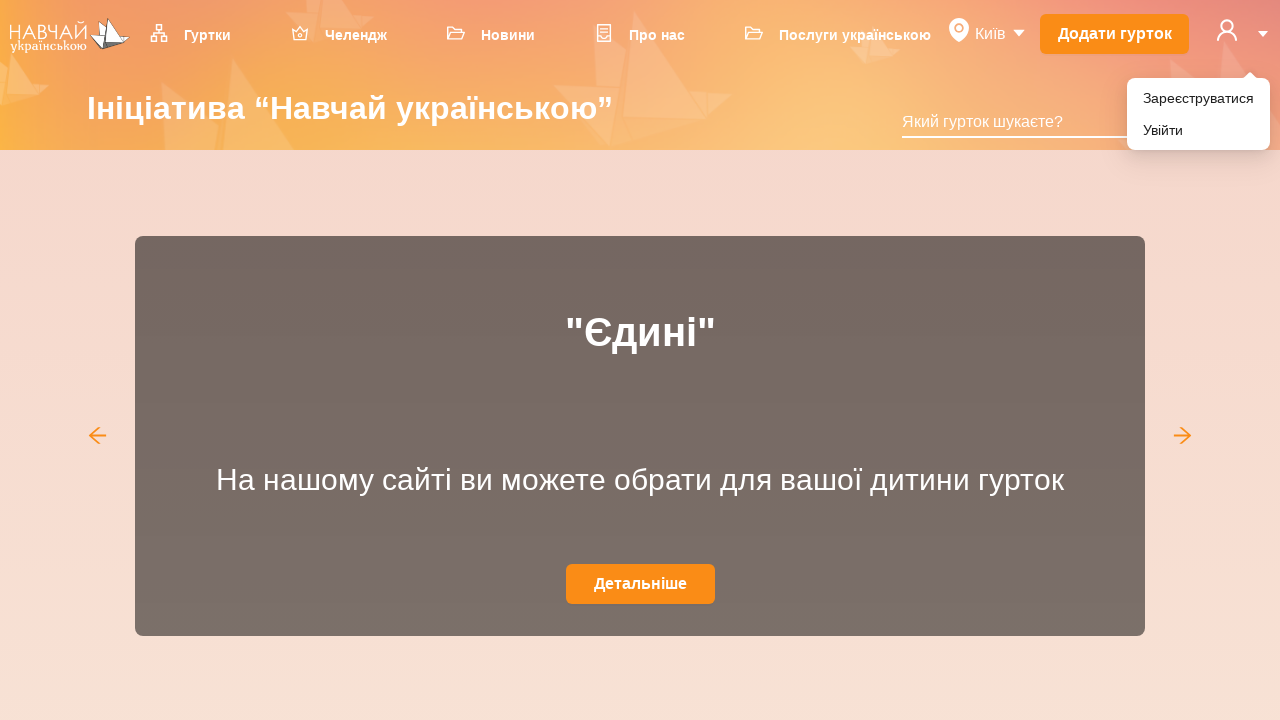

Clicked 'Увійти' (Login) menu item to open login modal at (1198, 130) on li[role='menuitem'] div:has-text('Увійти')
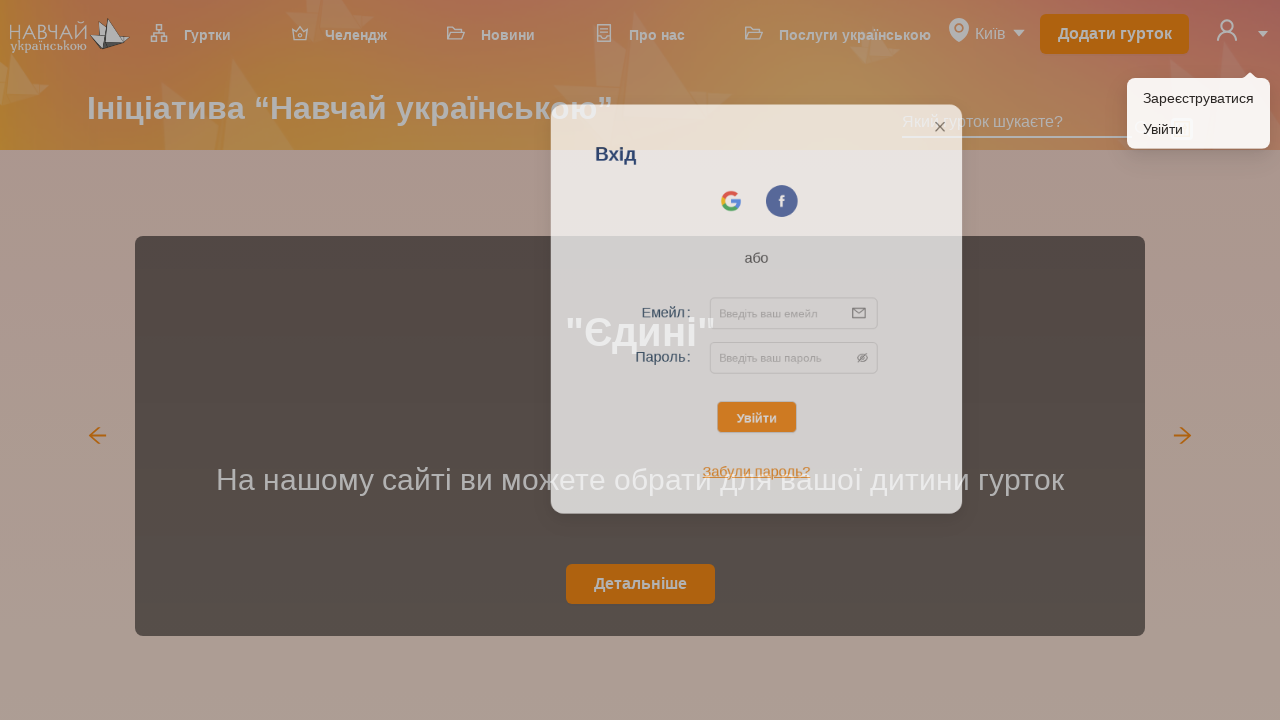

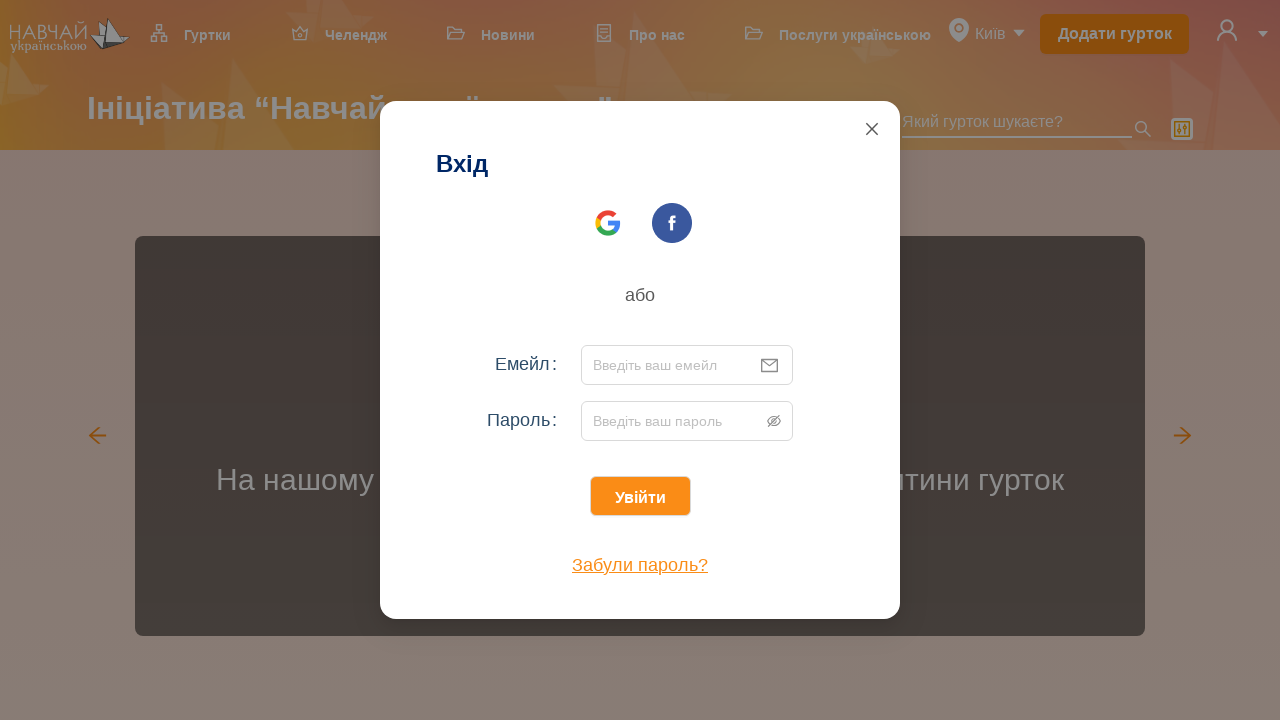